Navigates to MTS Belarus website and verifies the presence of logo images within the payment section block

Starting URL: https://www.mts.by

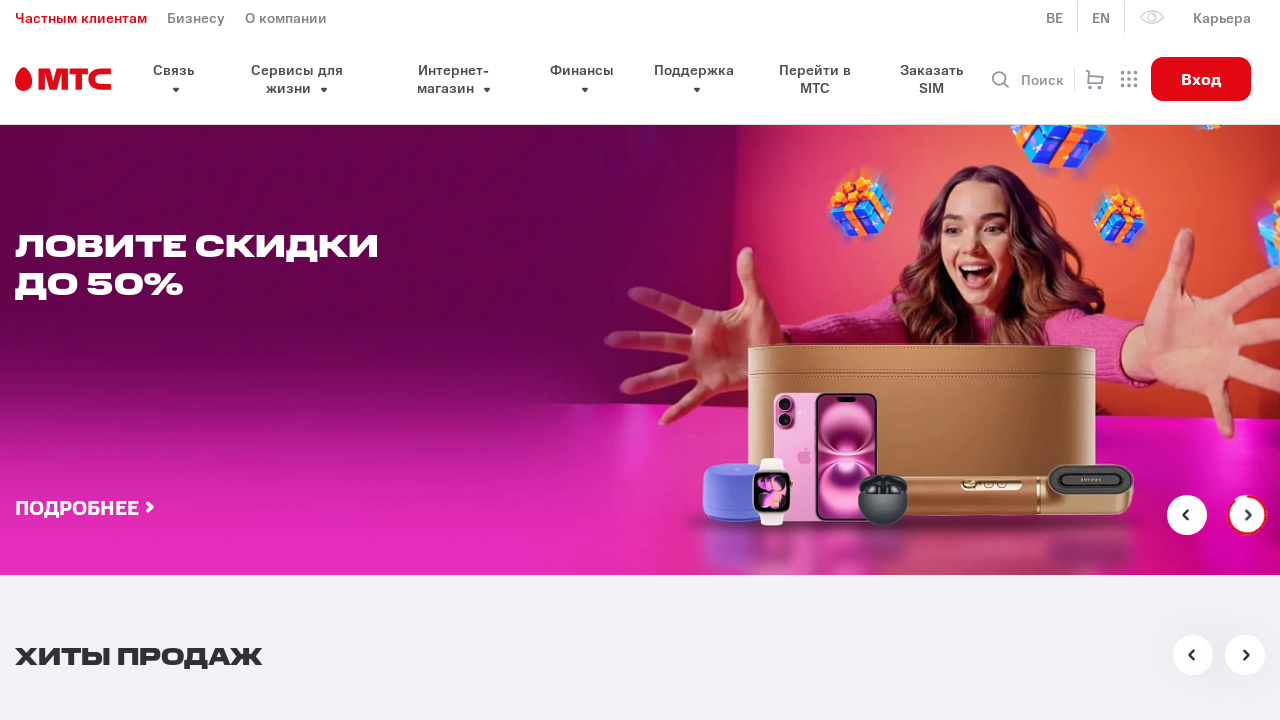

Waited for payment section to load
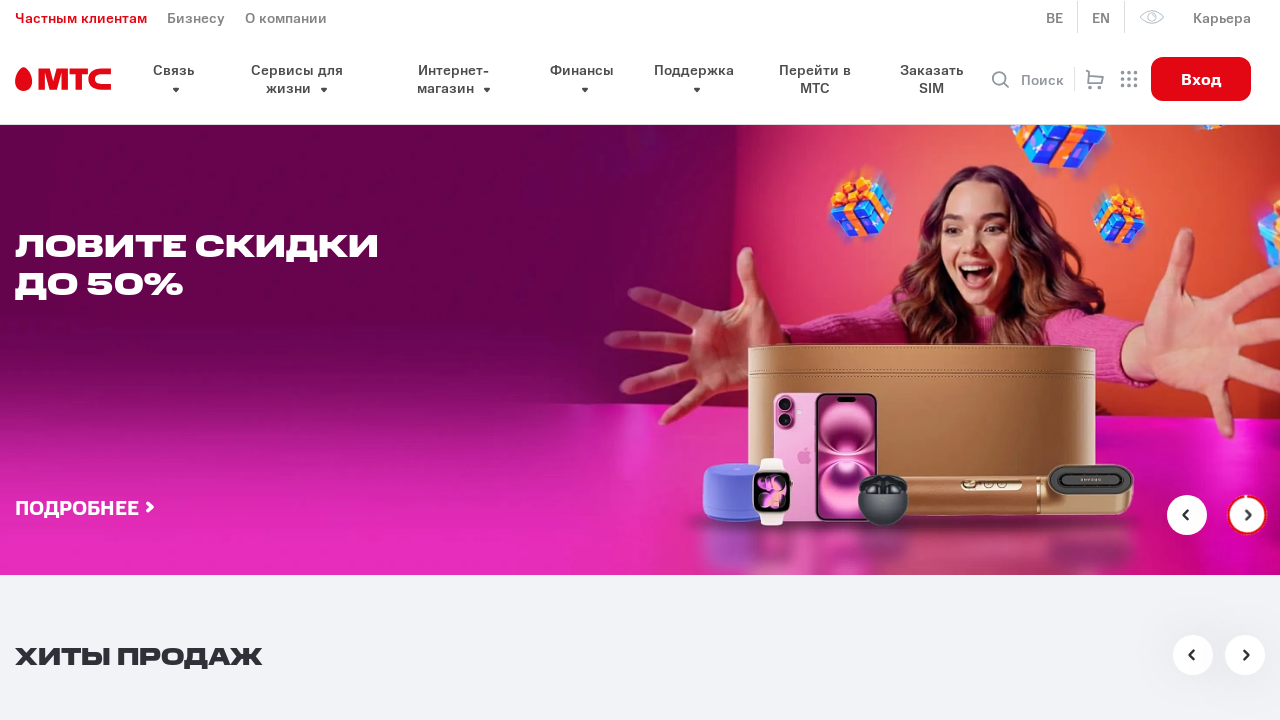

Located payment section block
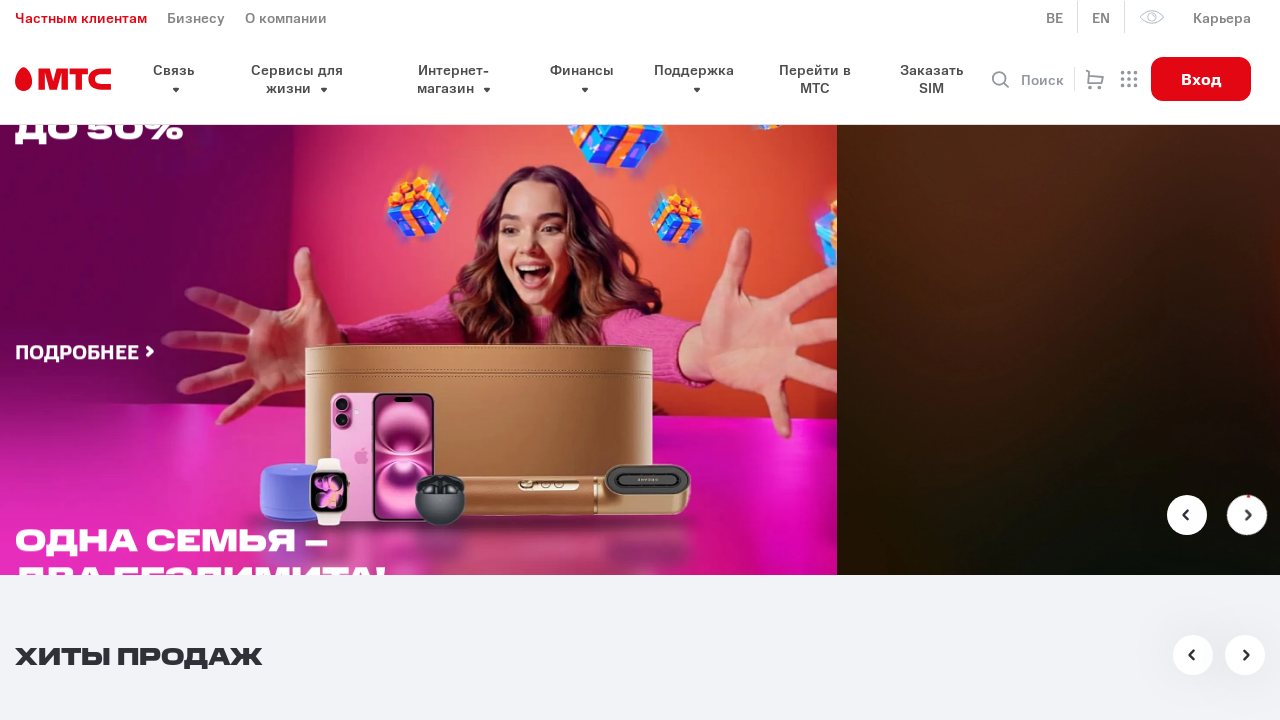

Found all image elements within payment section
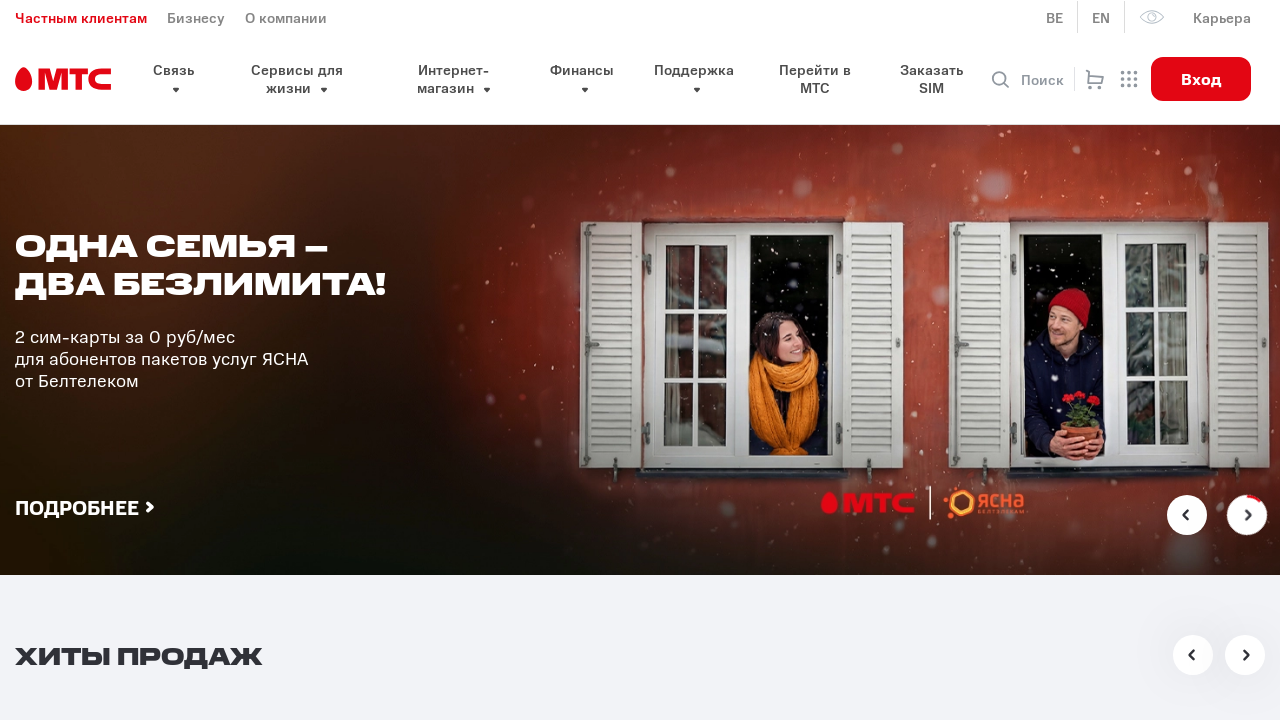

Checked image element with src: /local/templates/new_design/assets/html/images/pages/index/pay/visa.svg
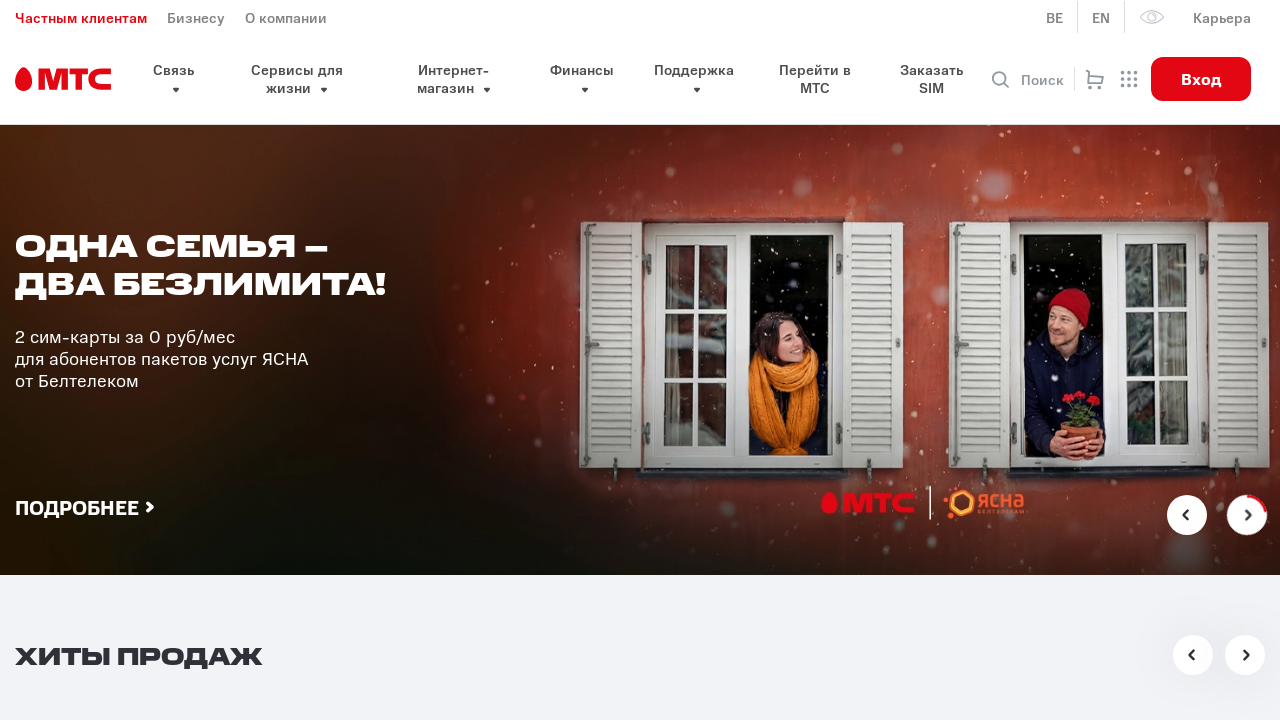

Checked image element with src: /local/templates/new_design/assets/html/images/pages/index/pay/visa-verified.svg
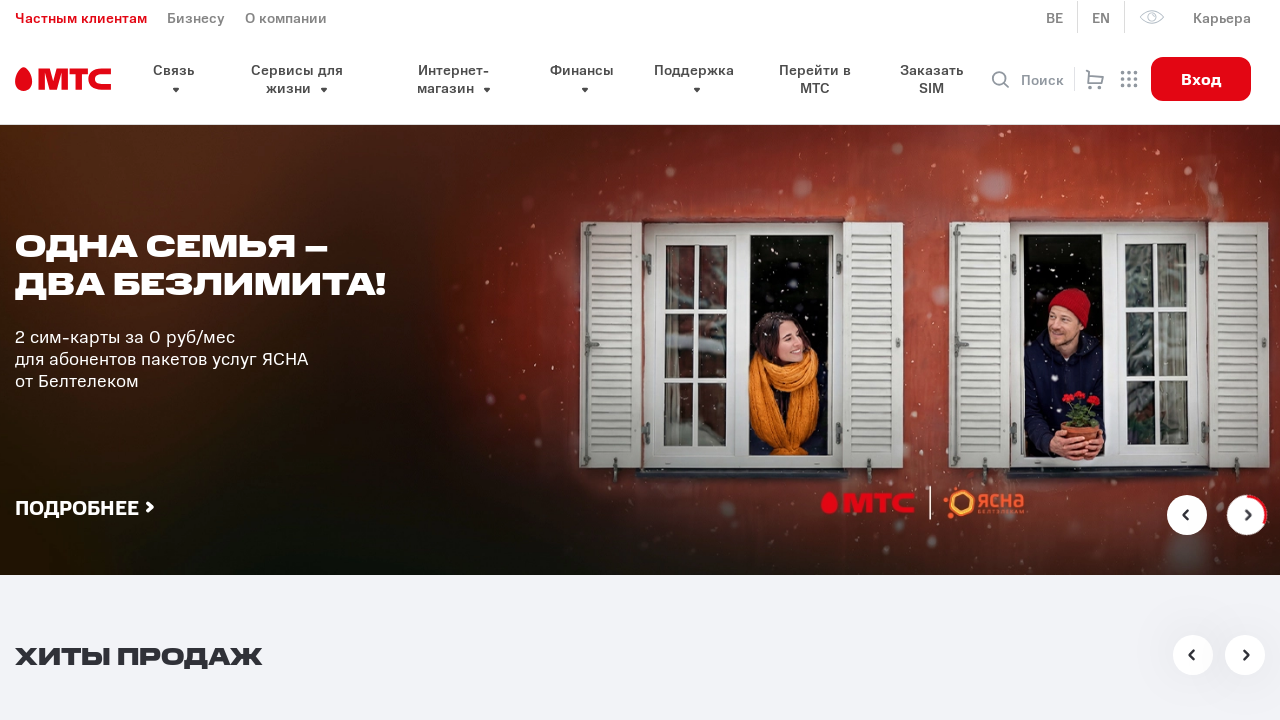

Checked image element with src: /local/templates/new_design/assets/html/images/pages/index/pay/mastercard.svg
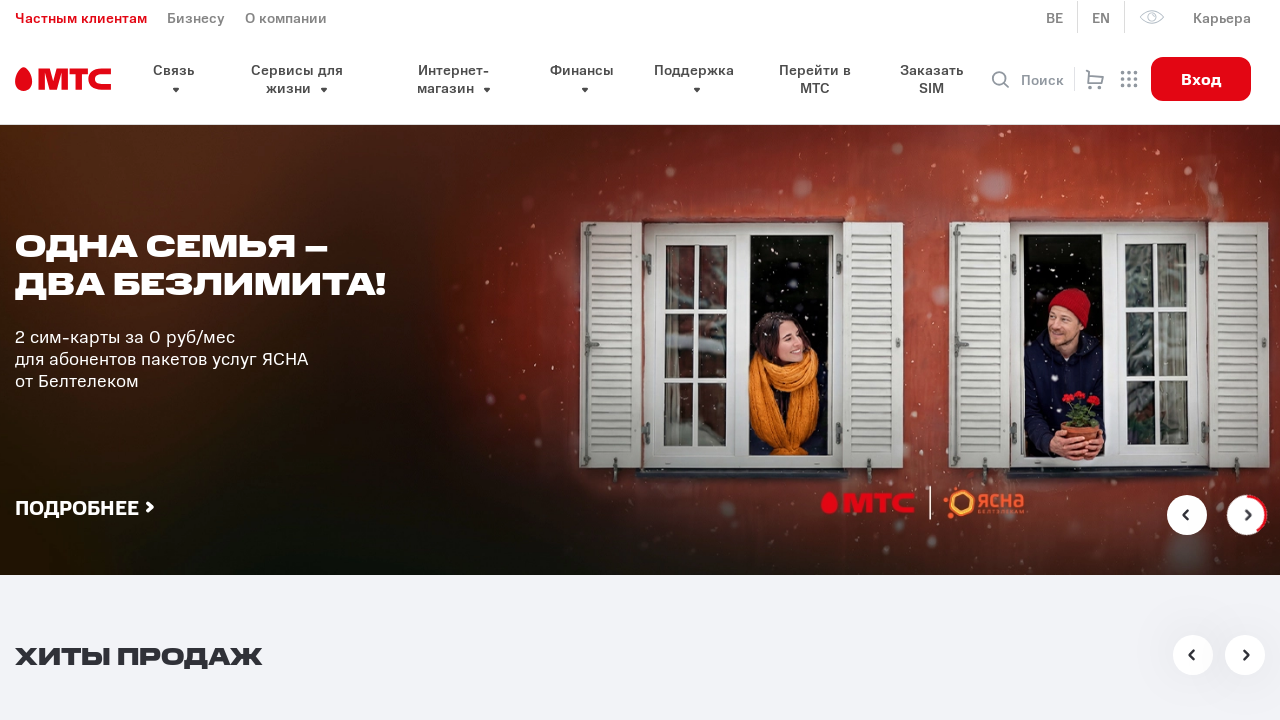

Checked image element with src: /local/templates/new_design/assets/html/images/pages/index/pay/mastercard-secure.svg
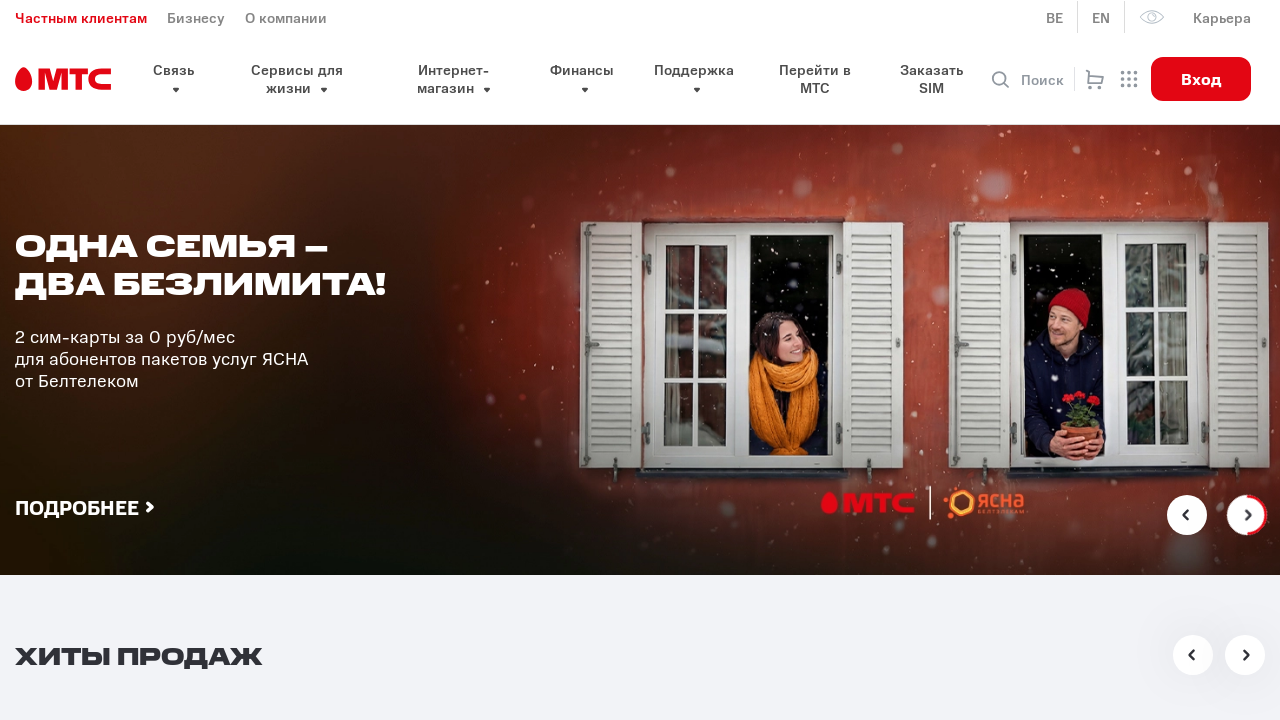

Checked image element with src: /local/templates/new_design/assets/html/images/pages/index/pay/belkart.svg
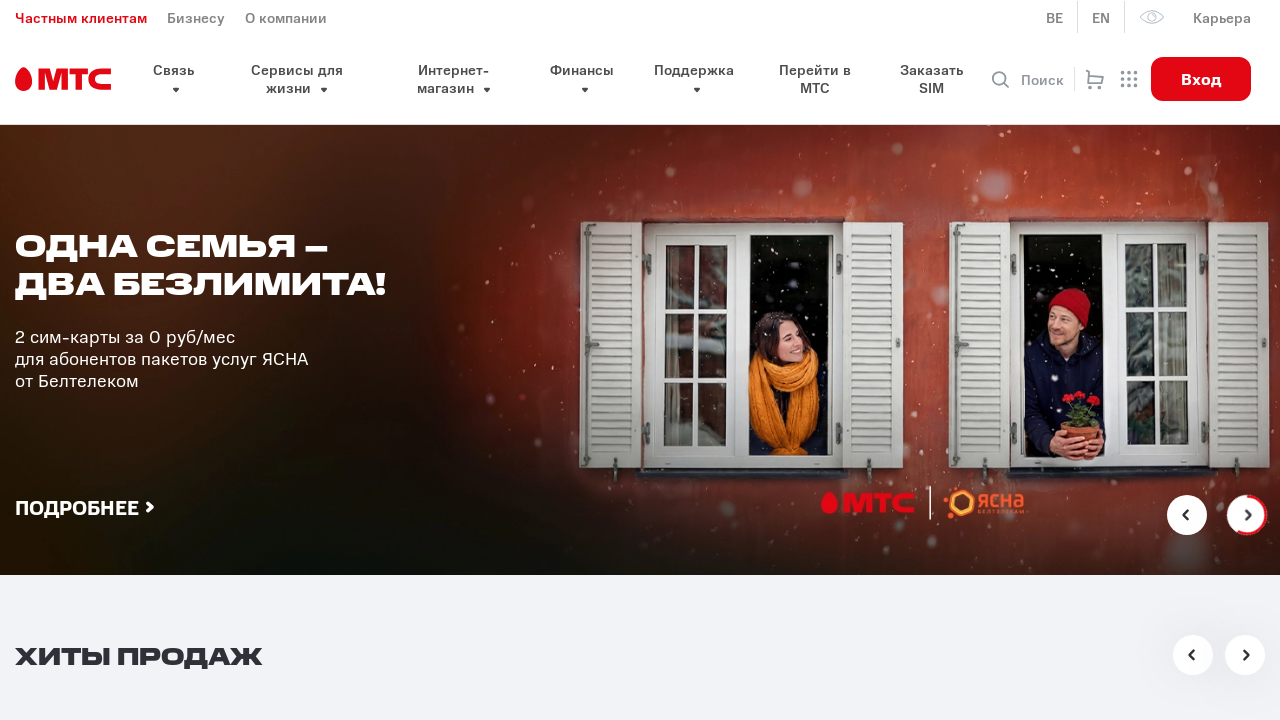

No logos found in the payment section block
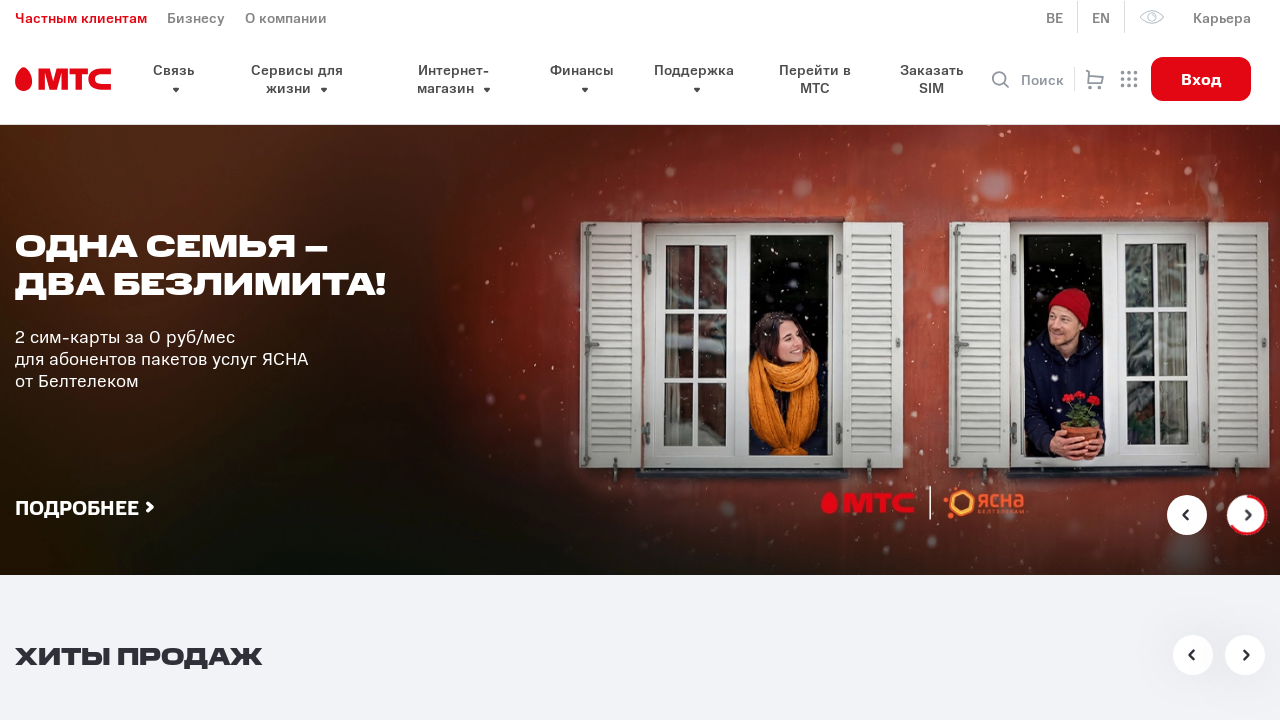

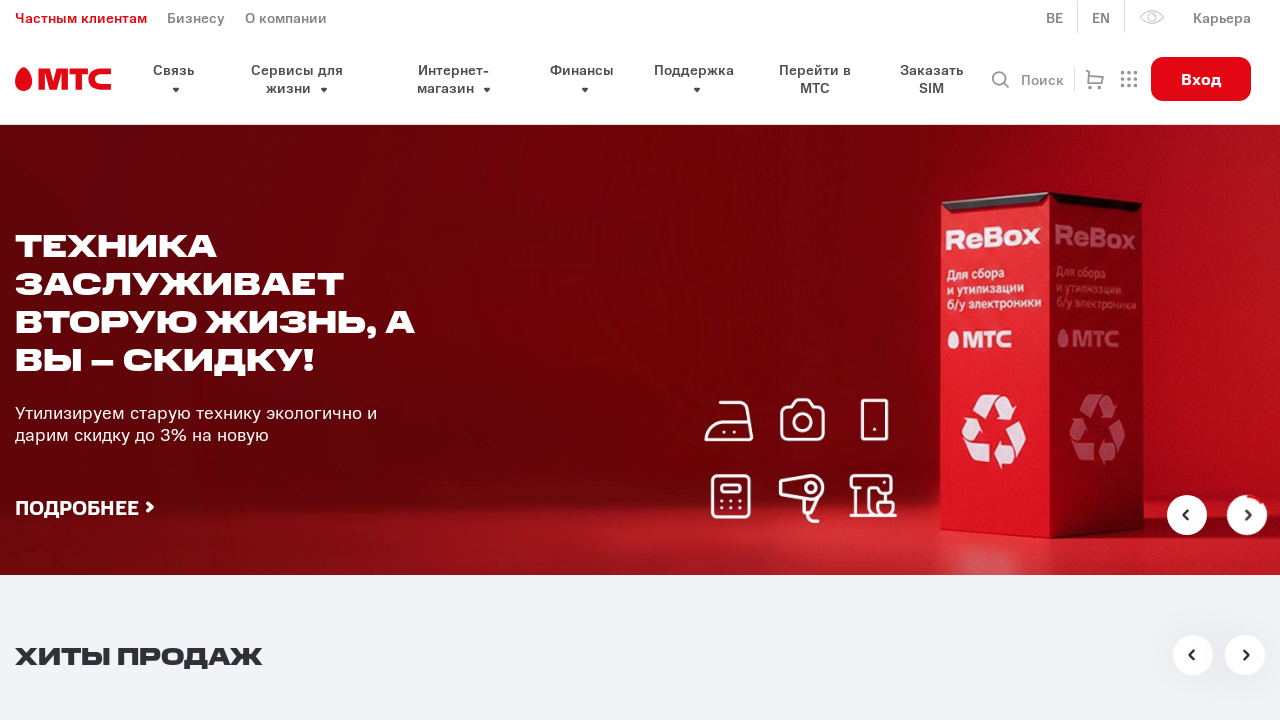